Tests hover functionality by hovering over a submit button and verifying the background color changes

Starting URL: https://thefreerangetester.github.io/sandbox-automation-testing/

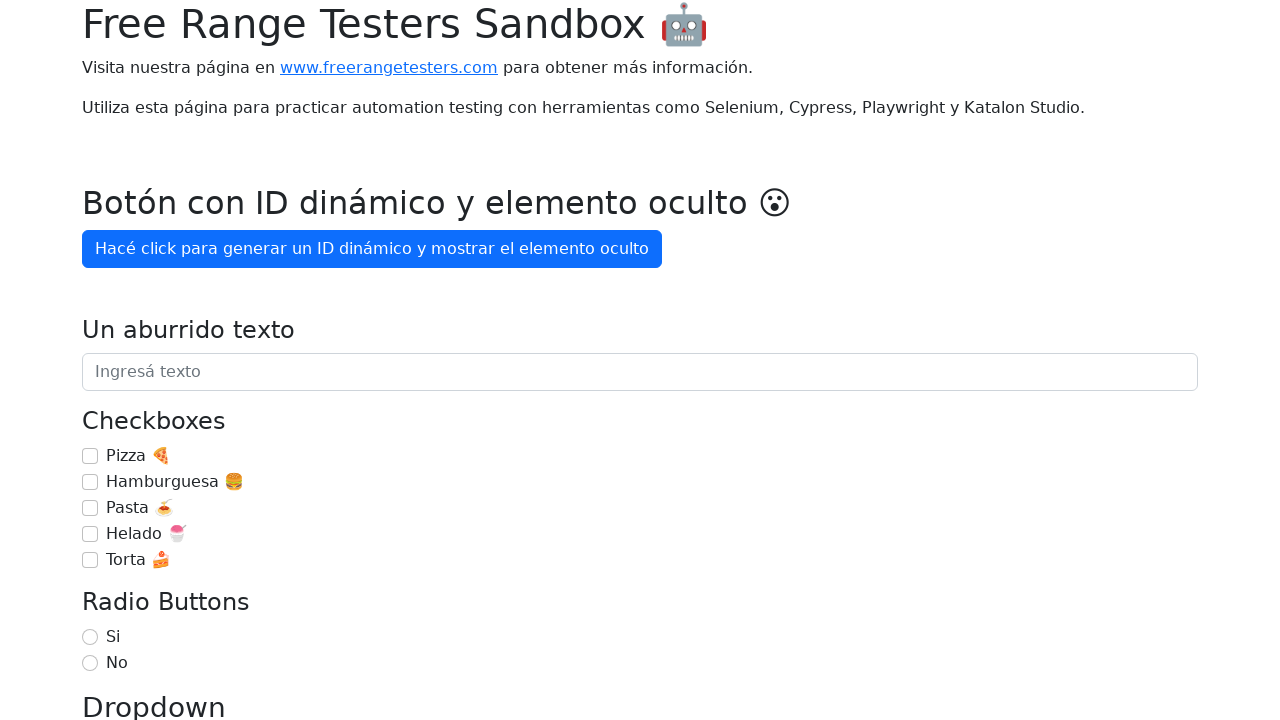

Navigated to sandbox automation testing page
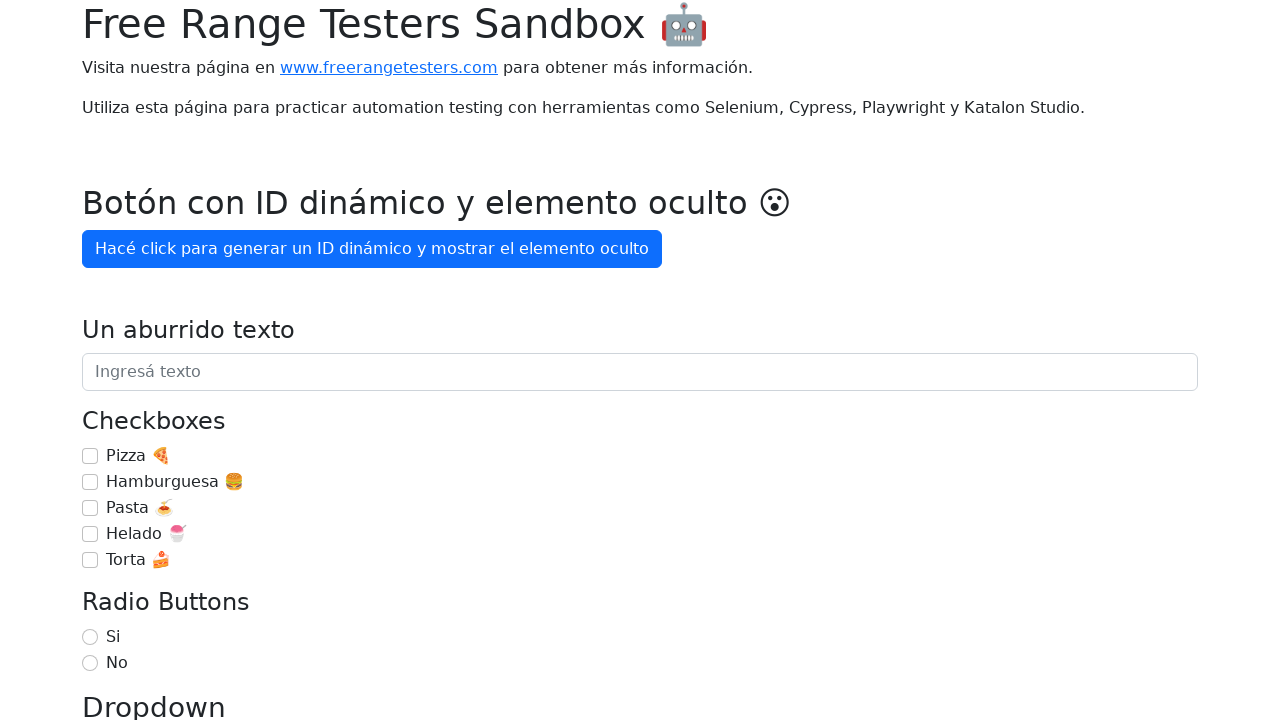

Located Enviar button by text content
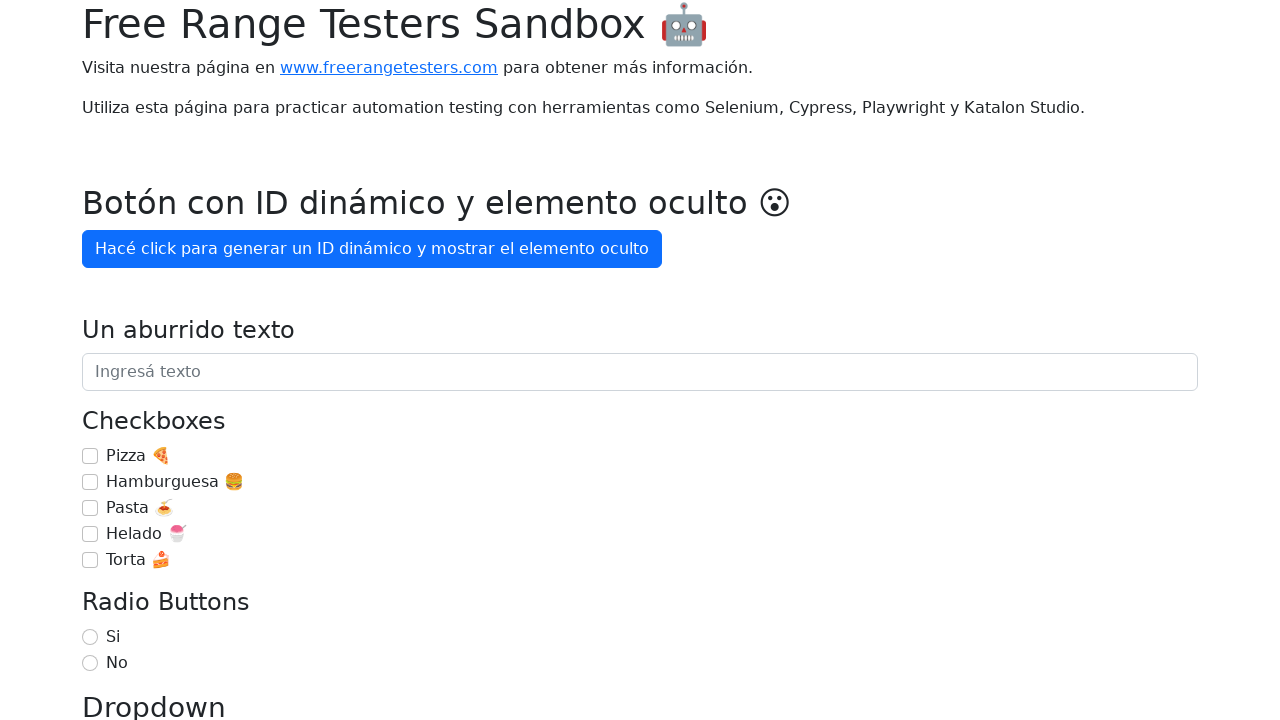

Enviar button is visible
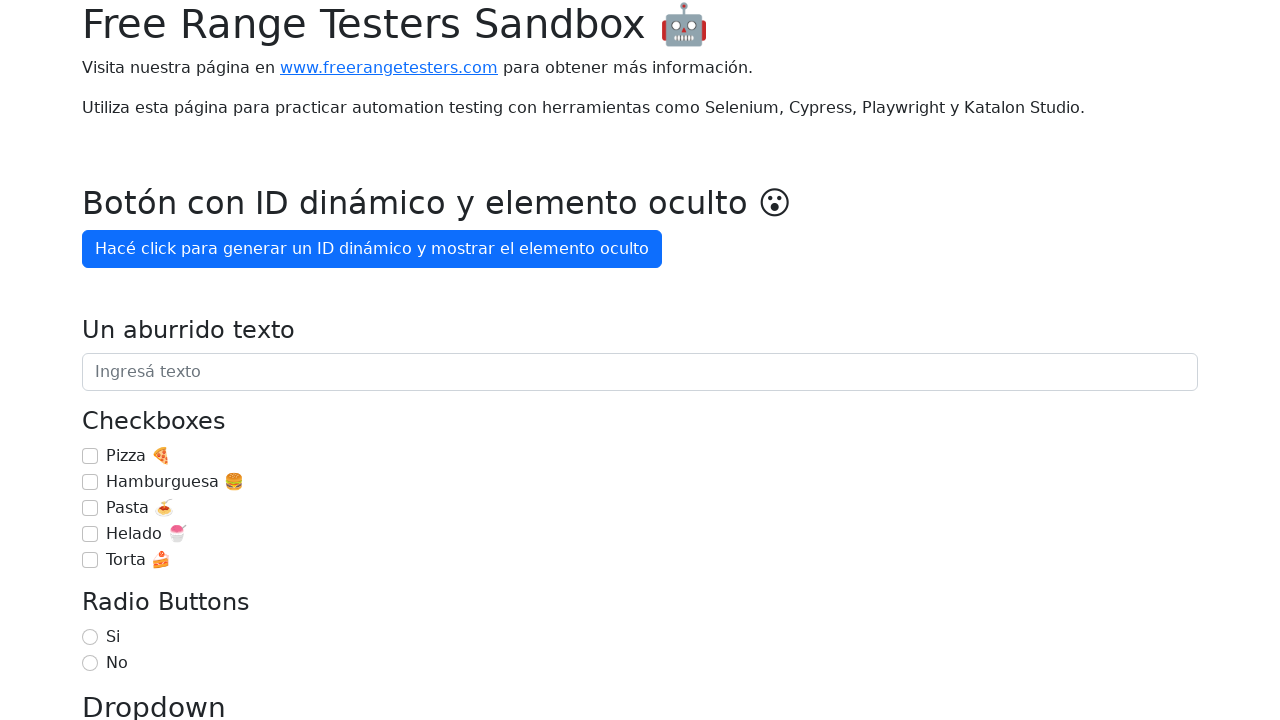

Retrieved background color before hover: rgb(13, 110, 253)
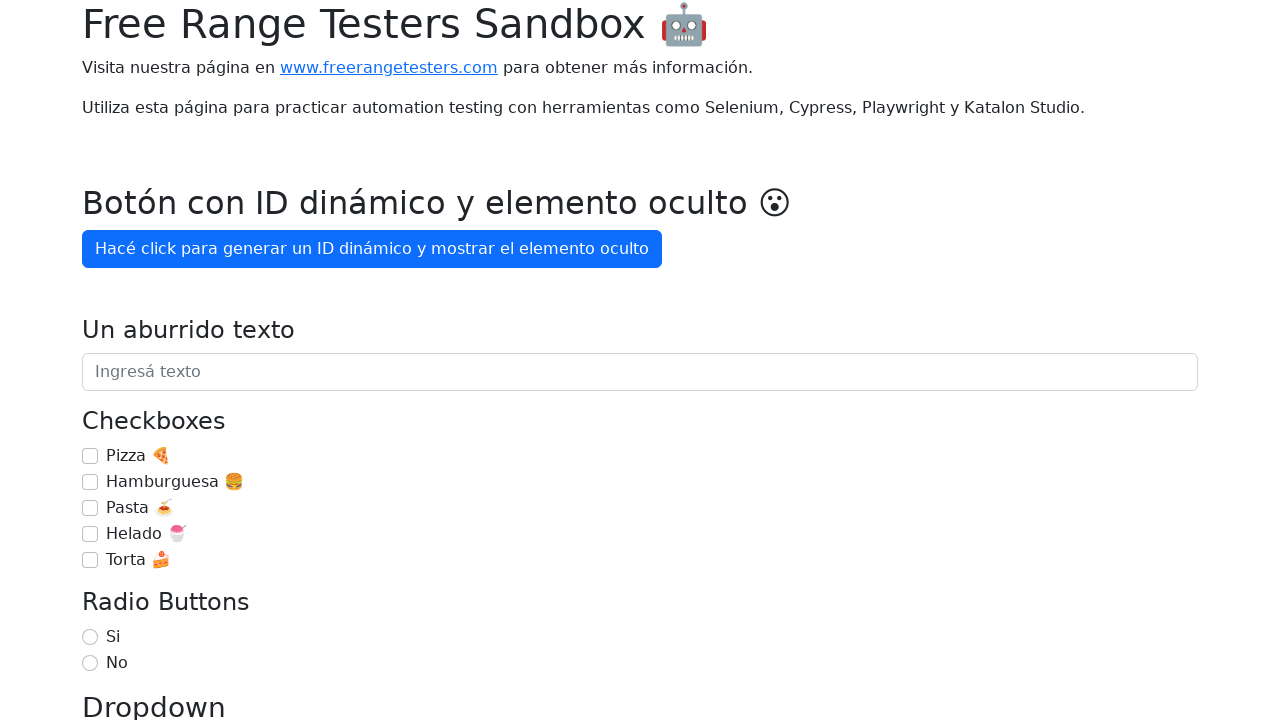

Hovered over Enviar button at (120, 360) on xpath=//button[contains(text(), 'Enviar')]
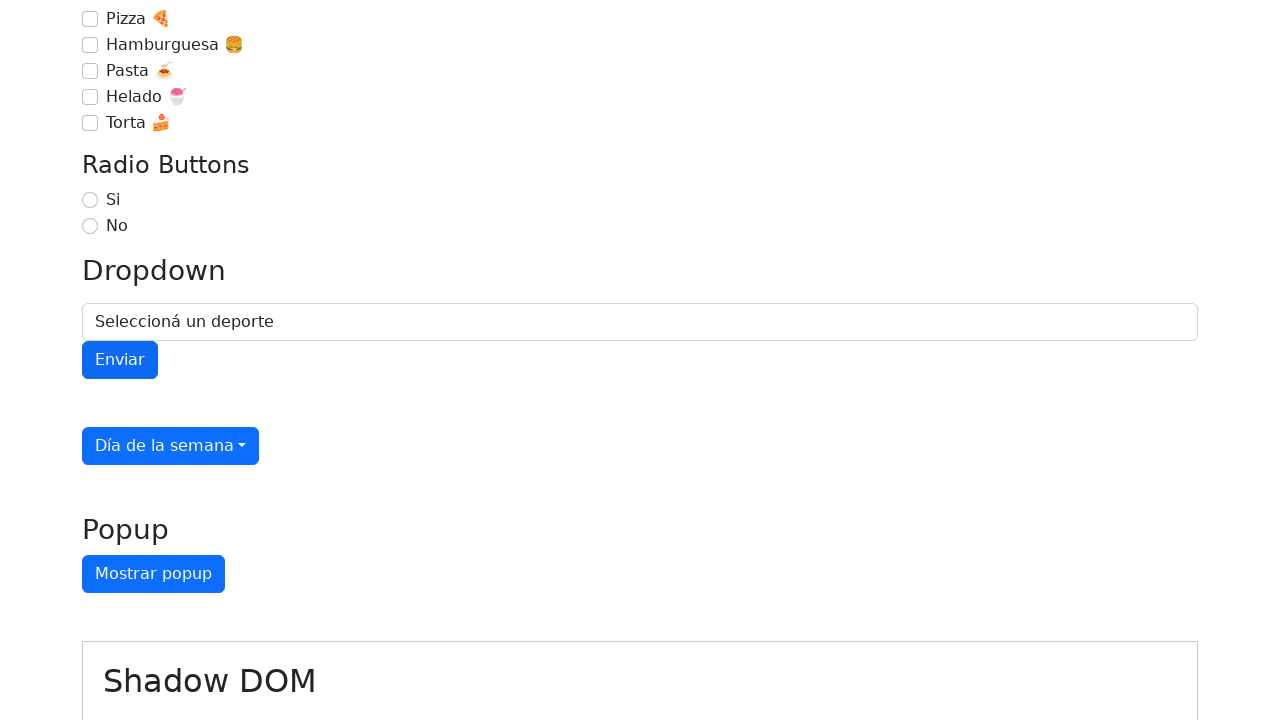

Waited 500ms for hover effect to apply
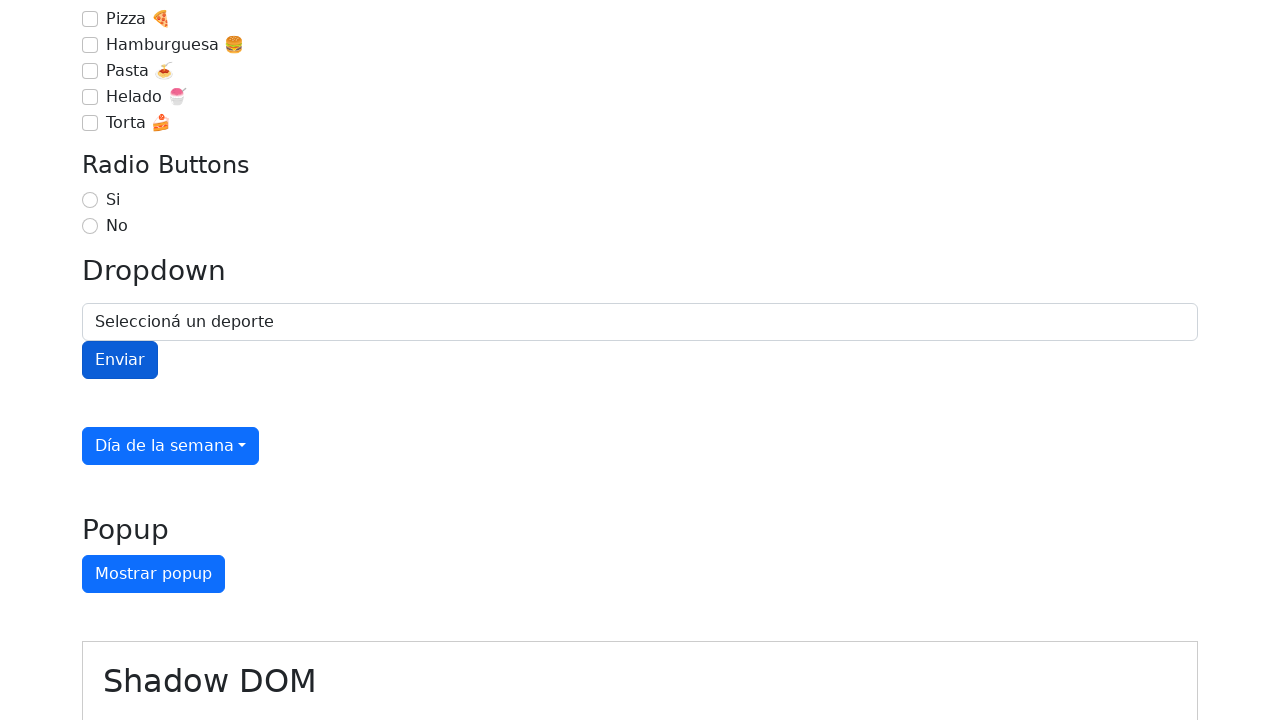

Retrieved background color after hover: rgb(11, 94, 215)
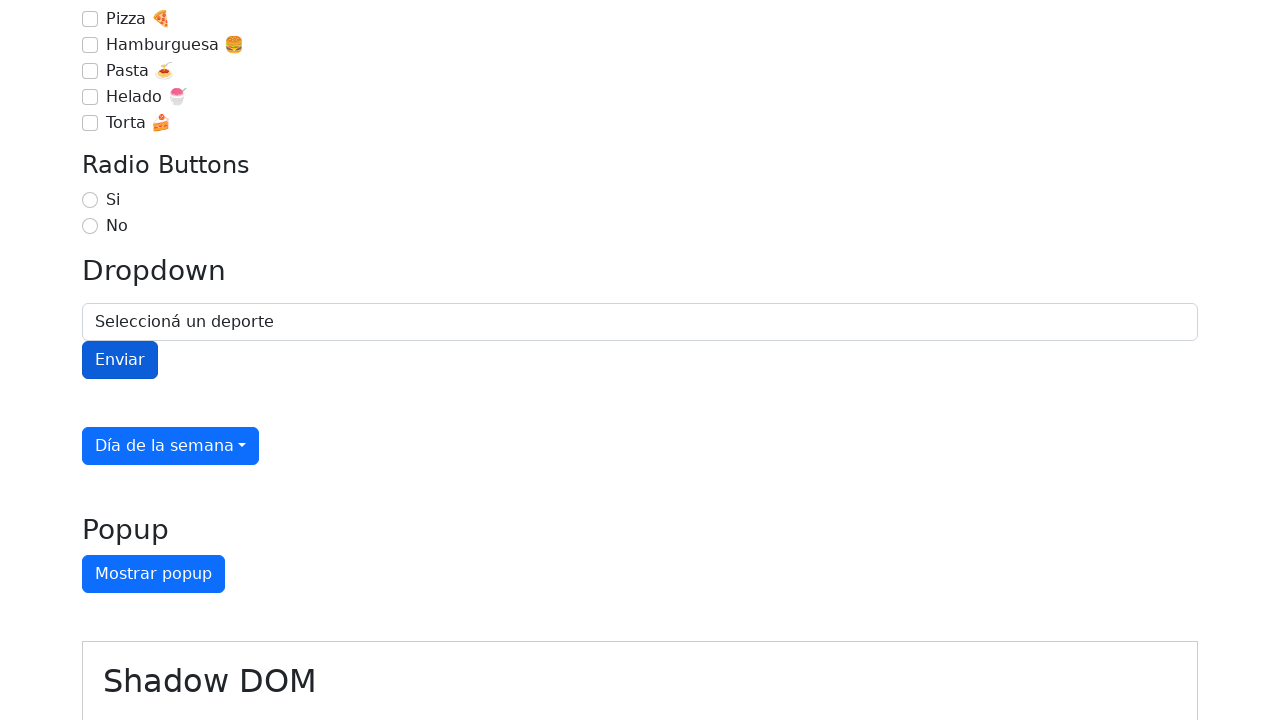

Verified background color changed on hover
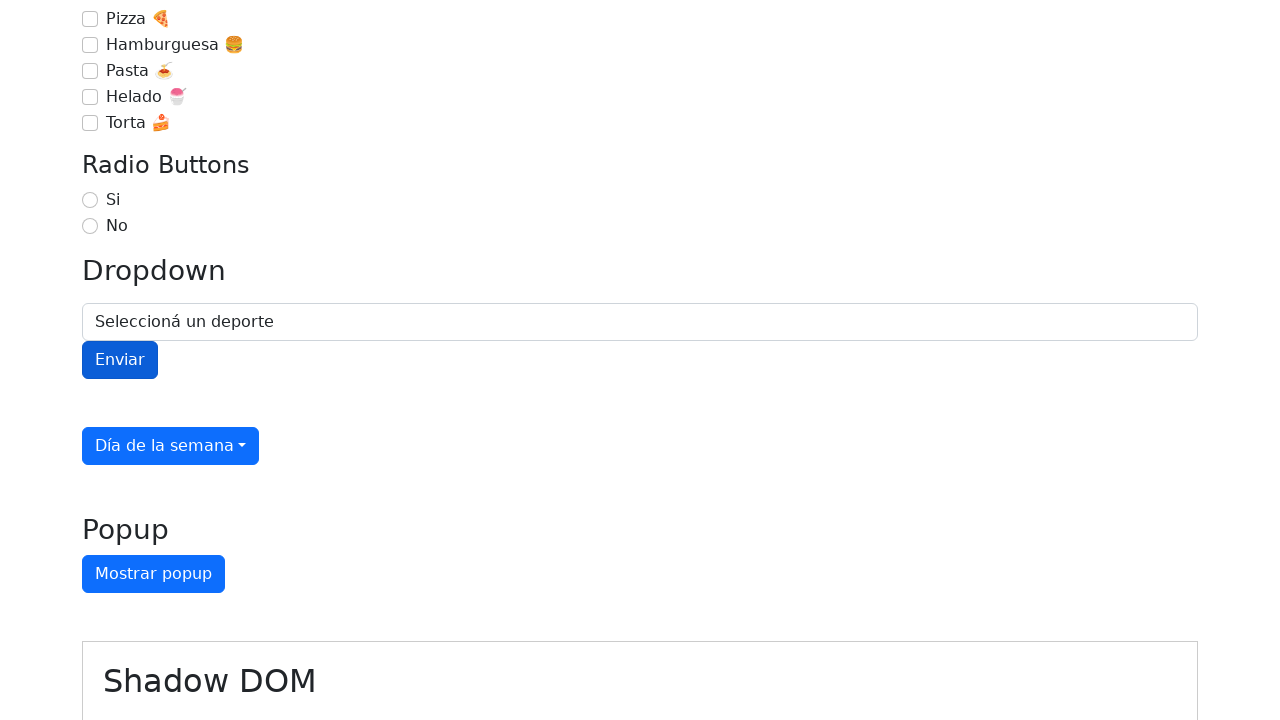

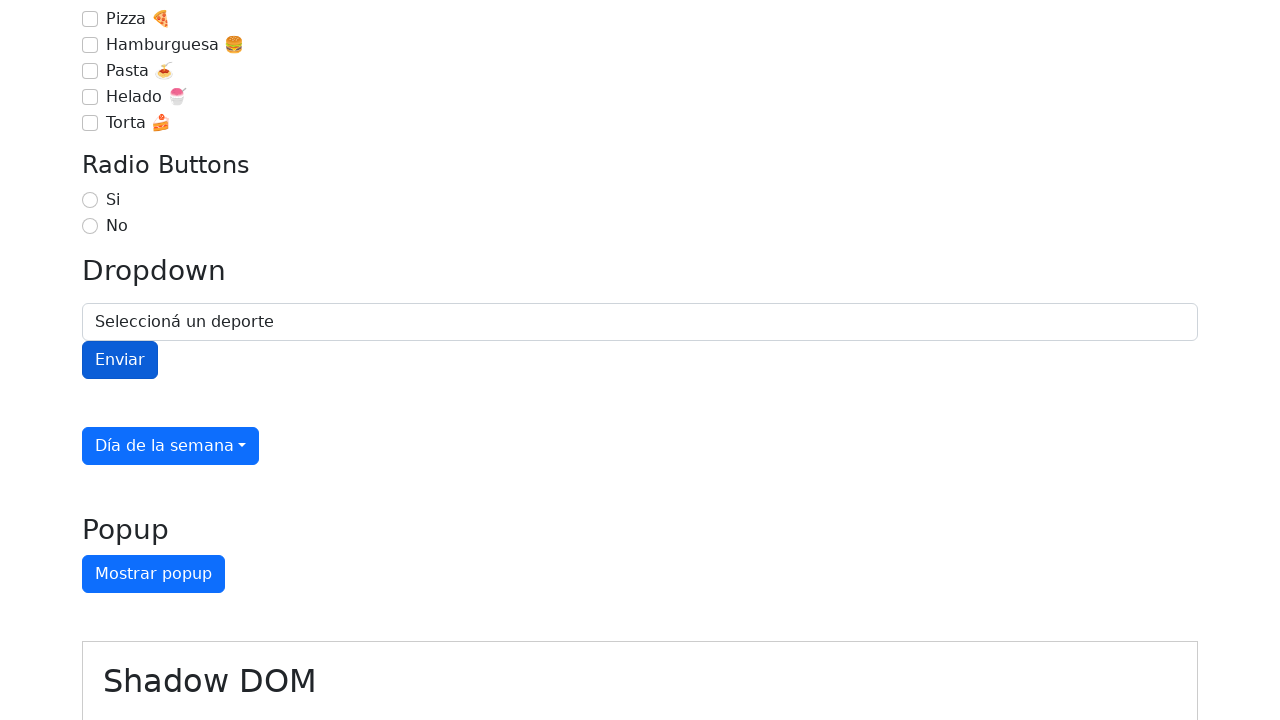